Tests add/remove element functionality by clicking the Add Element button 10 times to add elements, then clicking the 5th delete button to remove one element

Starting URL: https://the-internet.herokuapp.com/add_remove_elements/

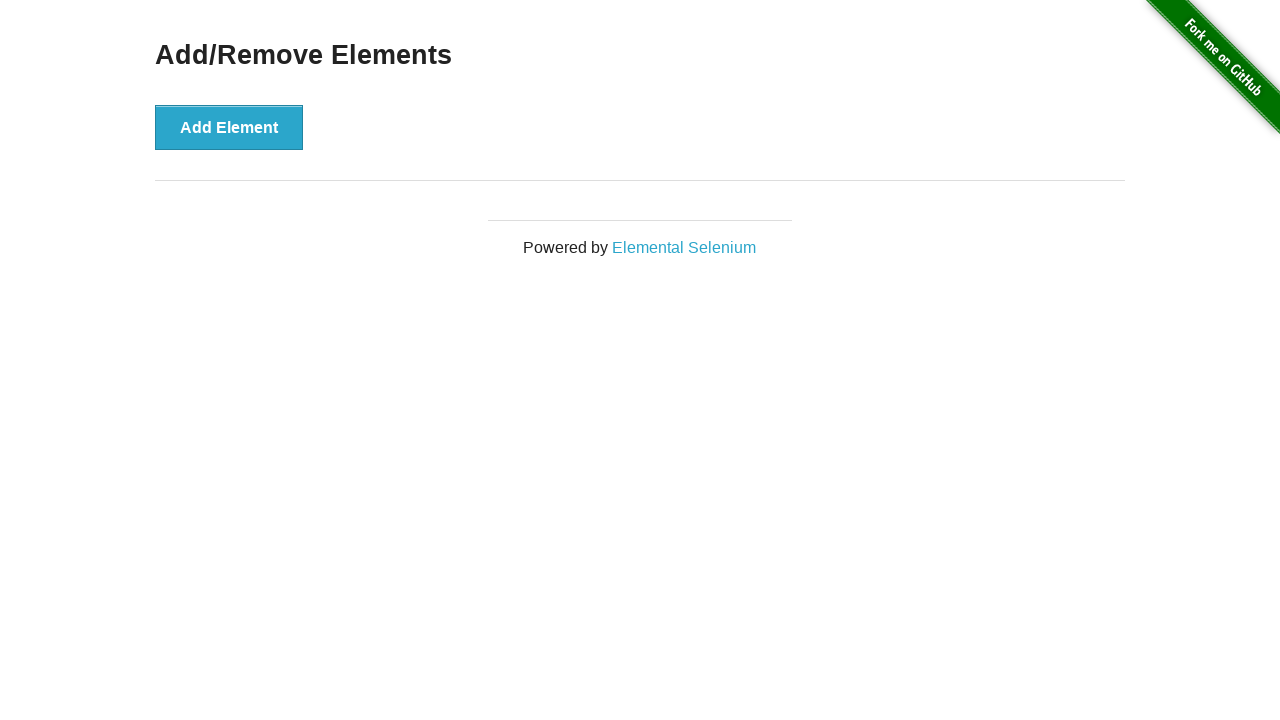

Clicked Add Element button (iteration 1/10) at (229, 127) on button:has-text('Add Element')
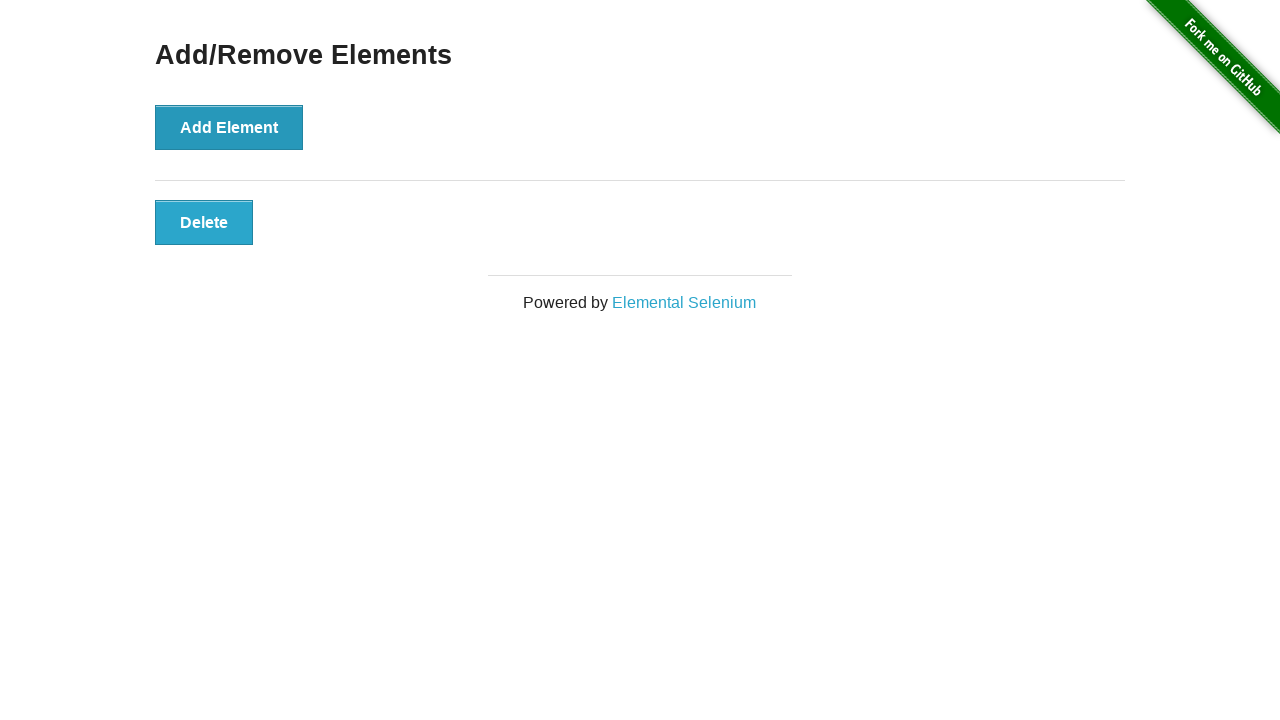

Clicked Add Element button (iteration 2/10) at (229, 127) on button:has-text('Add Element')
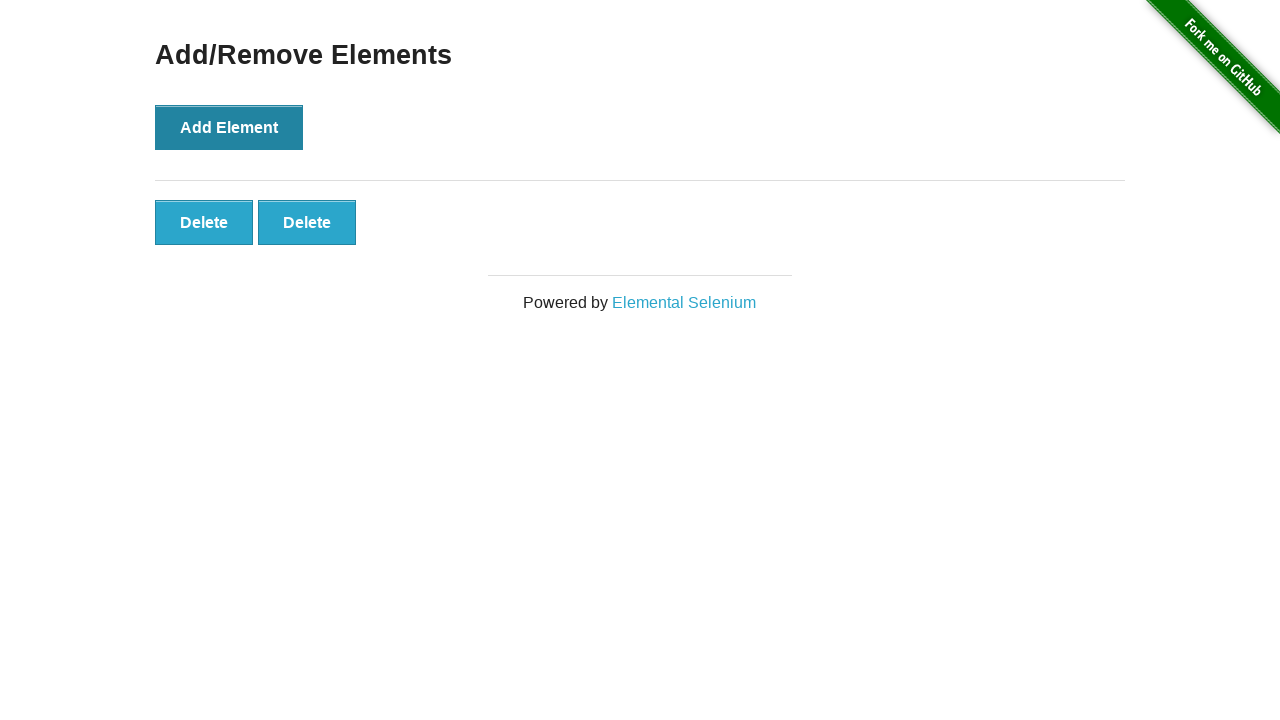

Clicked Add Element button (iteration 3/10) at (229, 127) on button:has-text('Add Element')
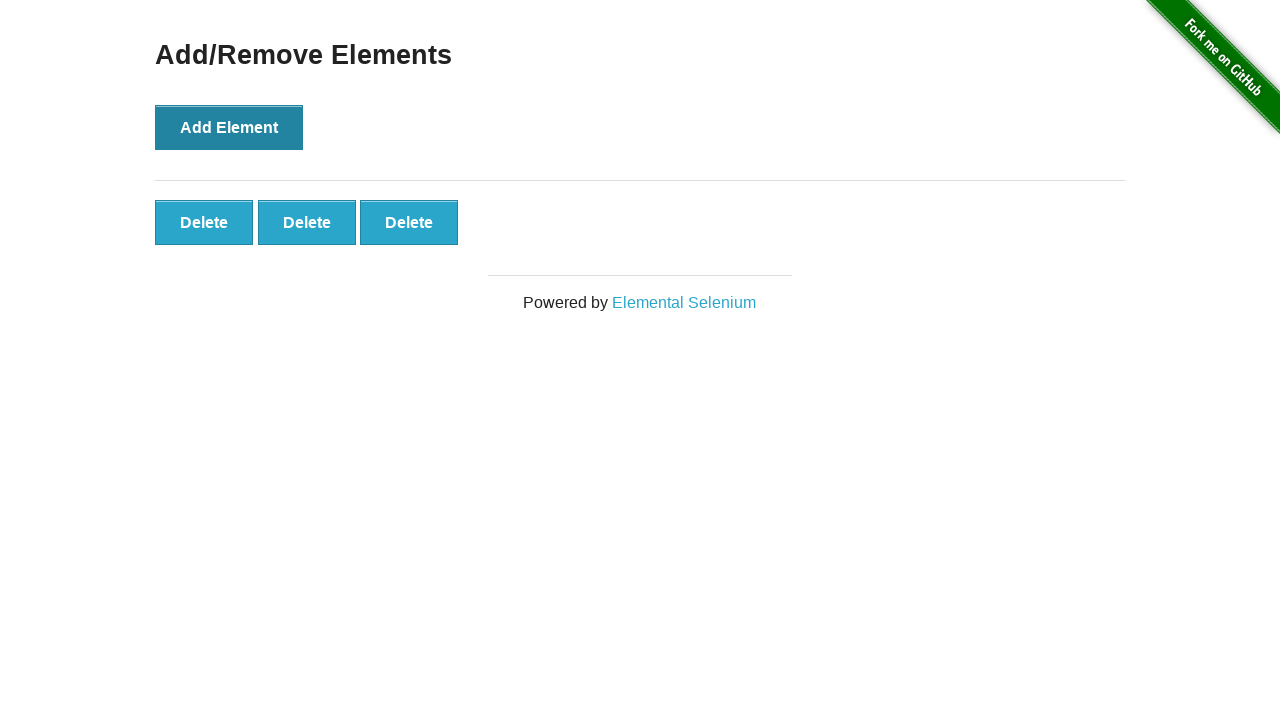

Clicked Add Element button (iteration 4/10) at (229, 127) on button:has-text('Add Element')
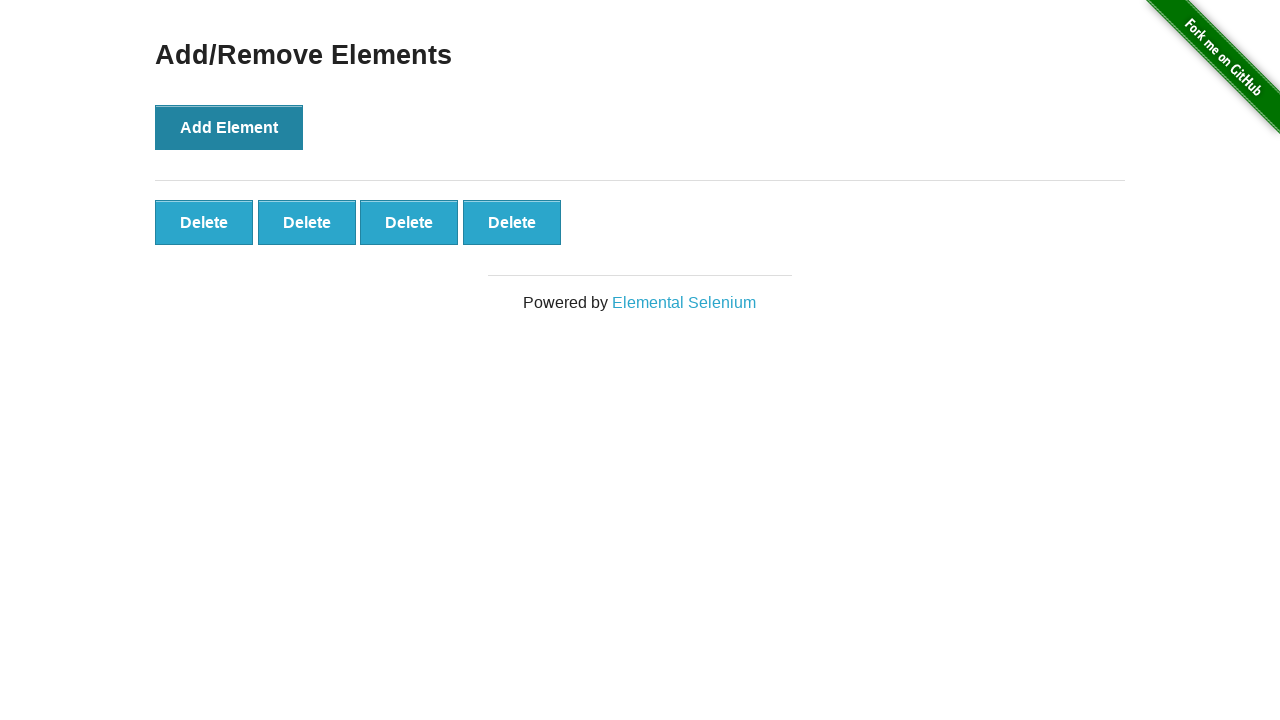

Clicked Add Element button (iteration 5/10) at (229, 127) on button:has-text('Add Element')
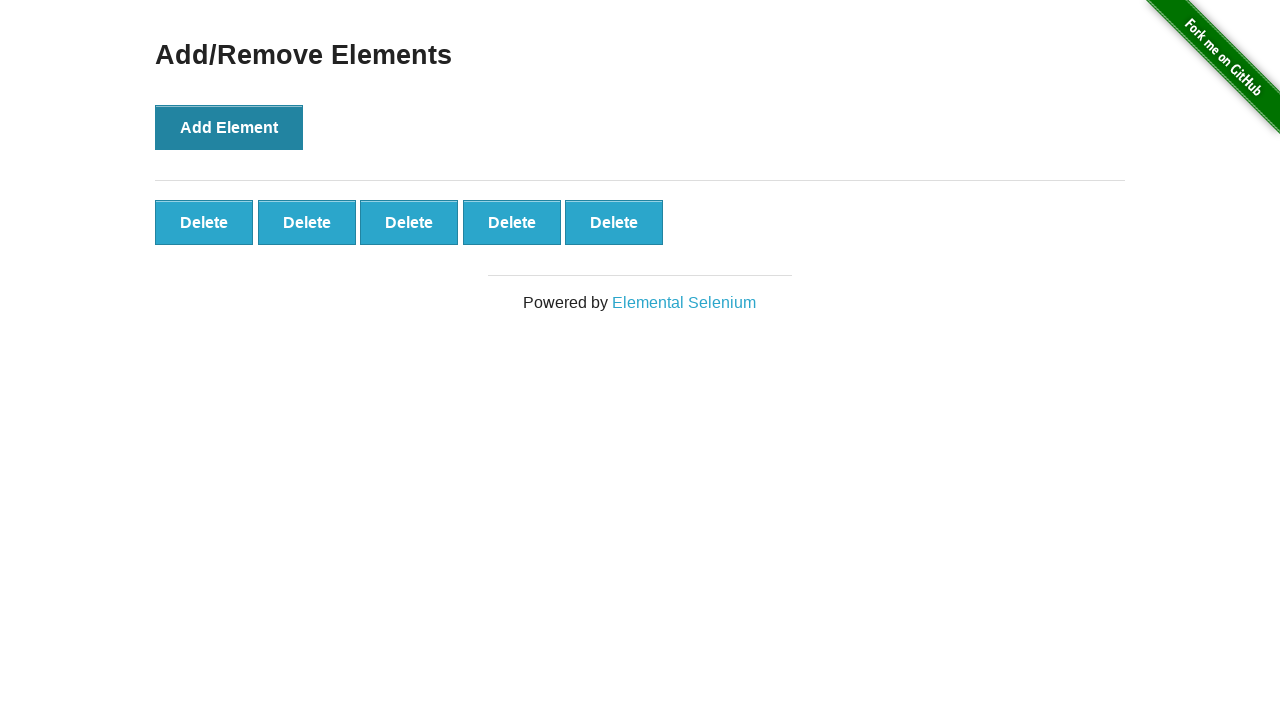

Clicked Add Element button (iteration 6/10) at (229, 127) on button:has-text('Add Element')
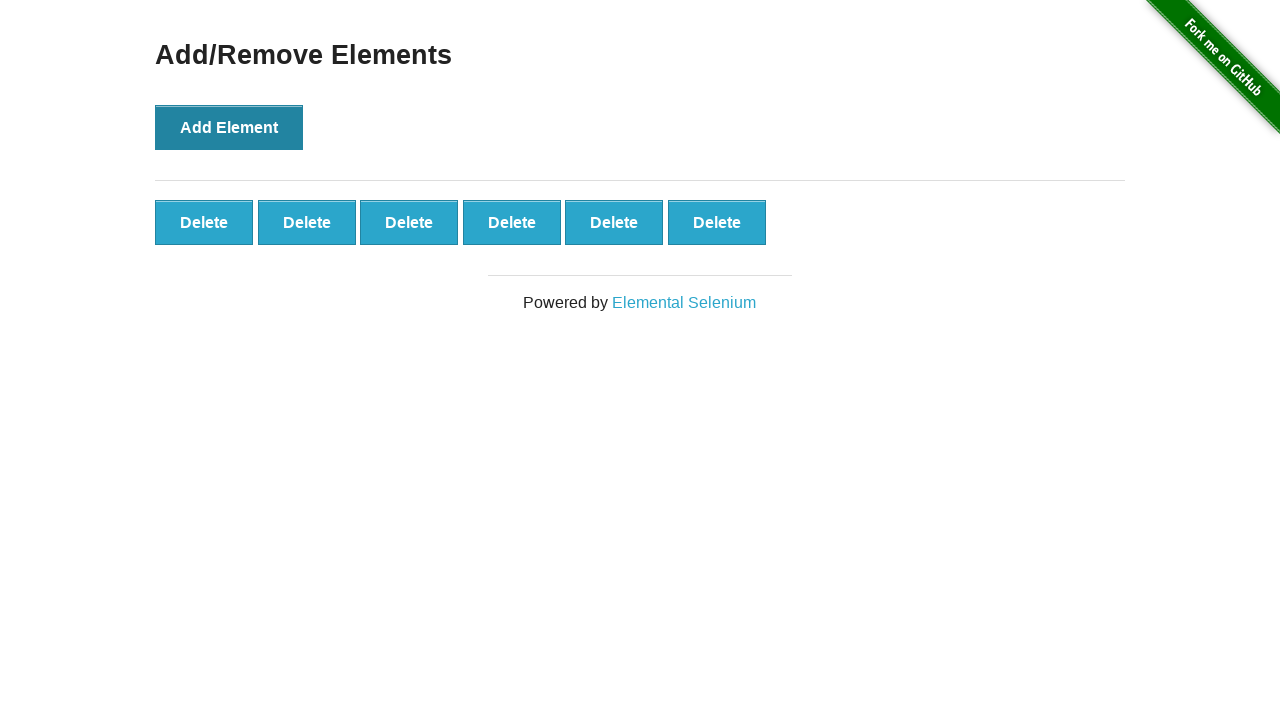

Clicked Add Element button (iteration 7/10) at (229, 127) on button:has-text('Add Element')
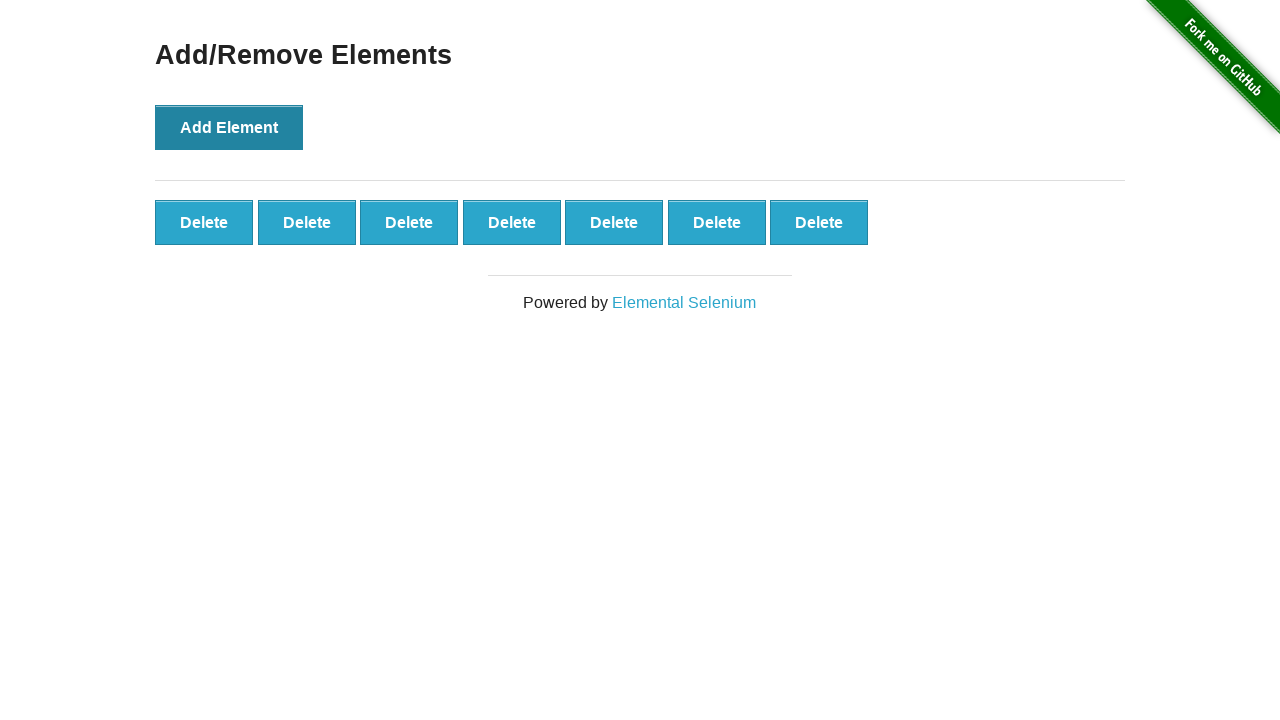

Clicked Add Element button (iteration 8/10) at (229, 127) on button:has-text('Add Element')
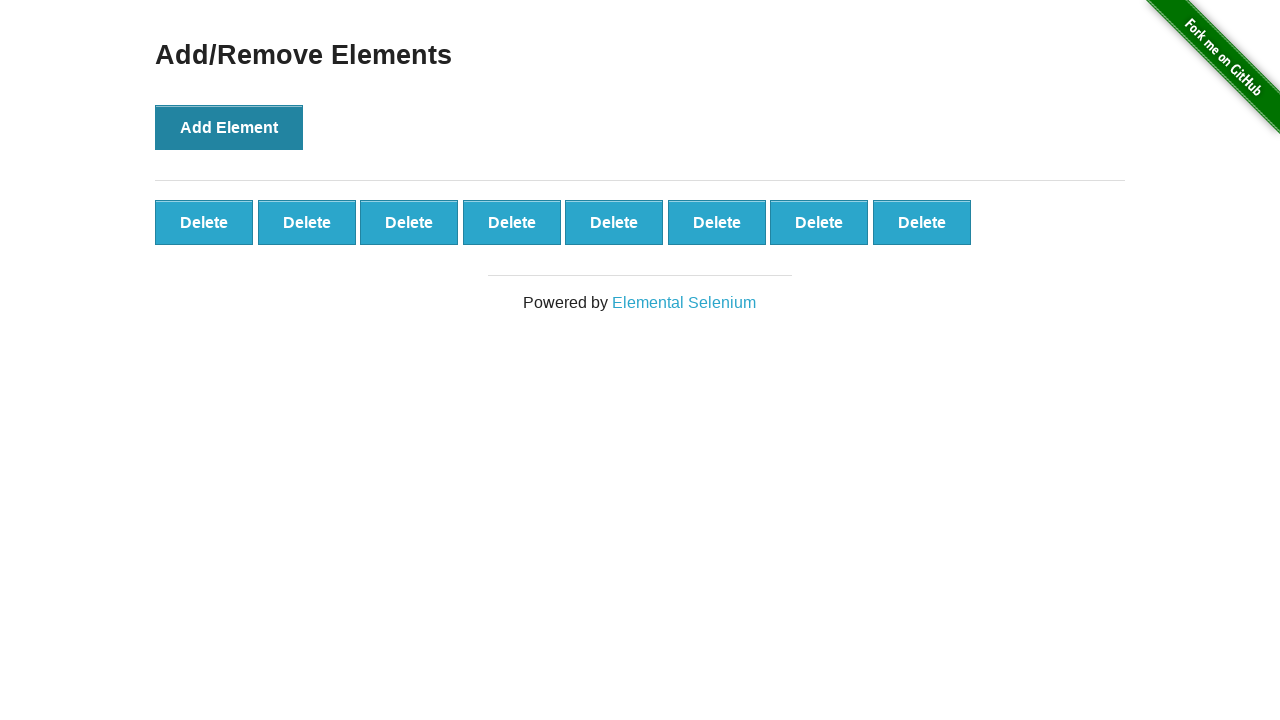

Clicked Add Element button (iteration 9/10) at (229, 127) on button:has-text('Add Element')
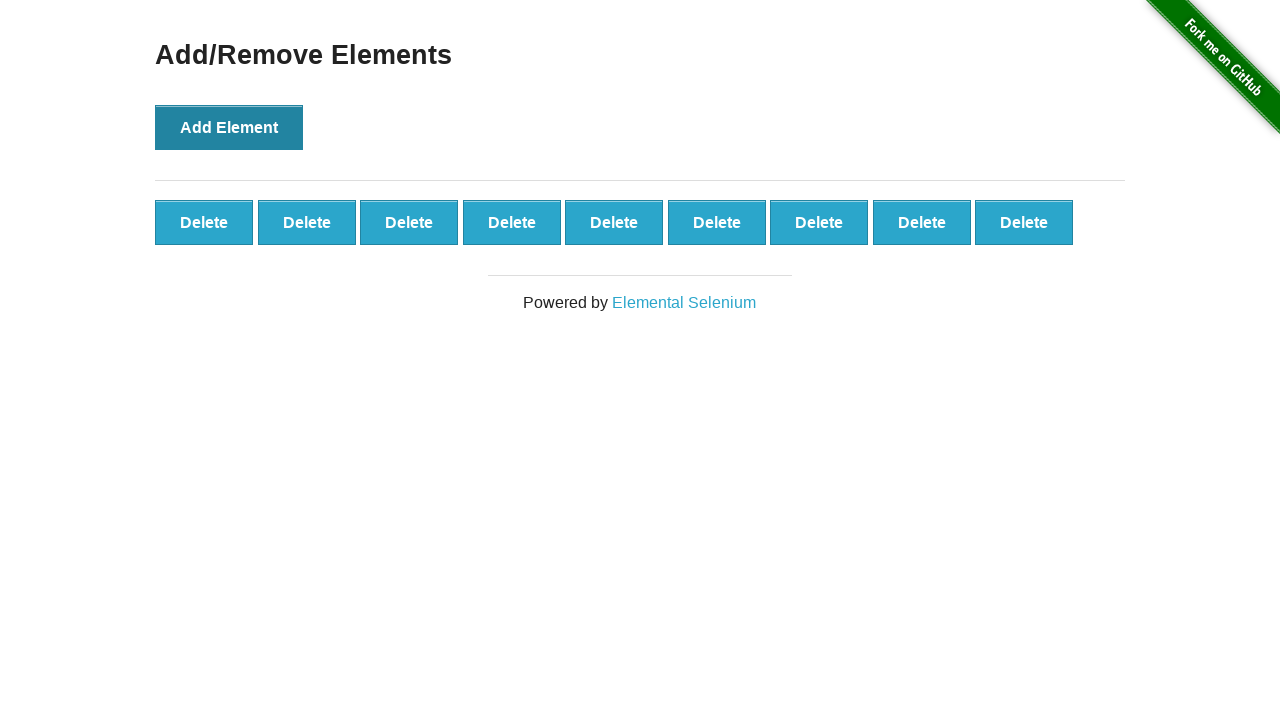

Clicked Add Element button (iteration 10/10) at (229, 127) on button:has-text('Add Element')
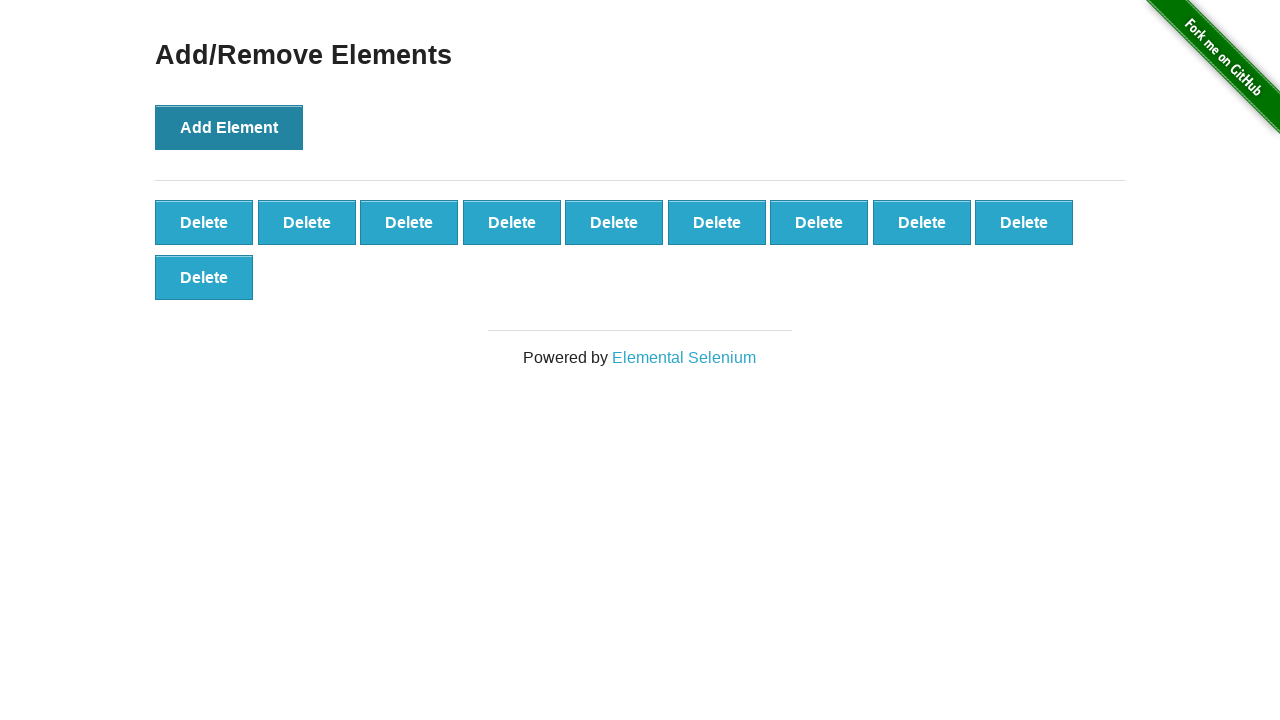

Clicked the 5th delete button to remove element at (614, 222) on (//*[@class='added-manually'])[5]
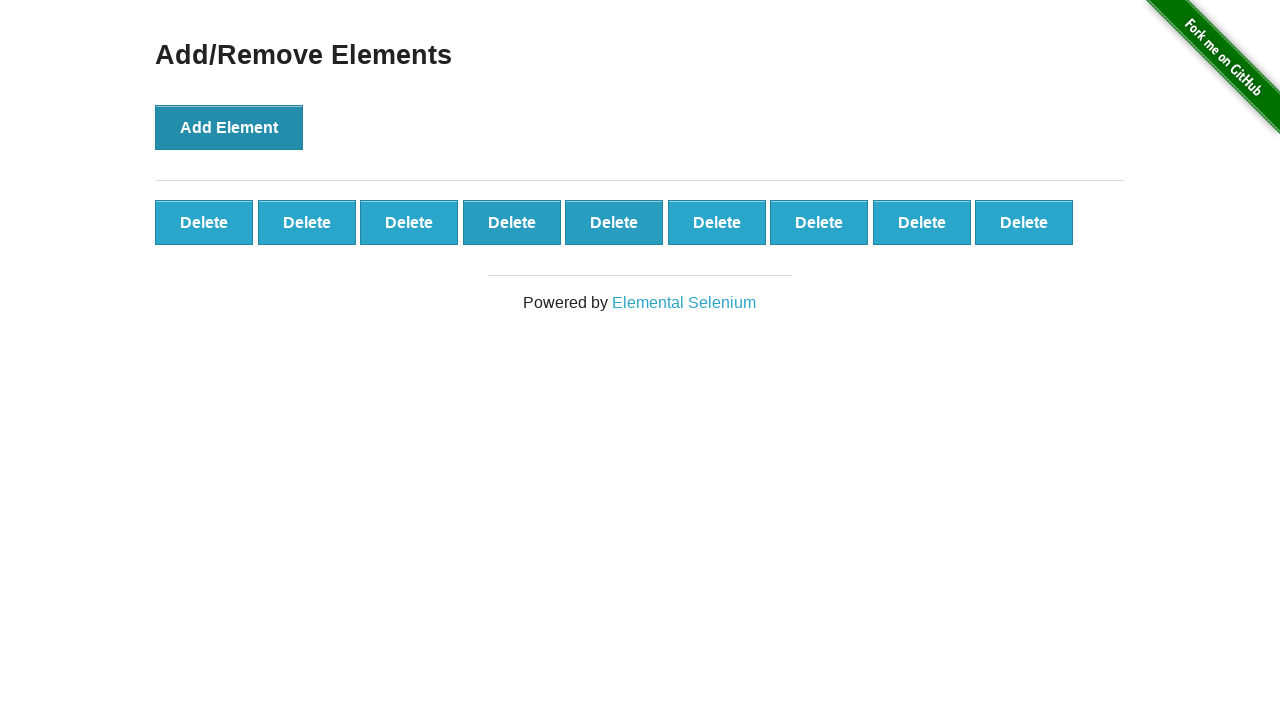

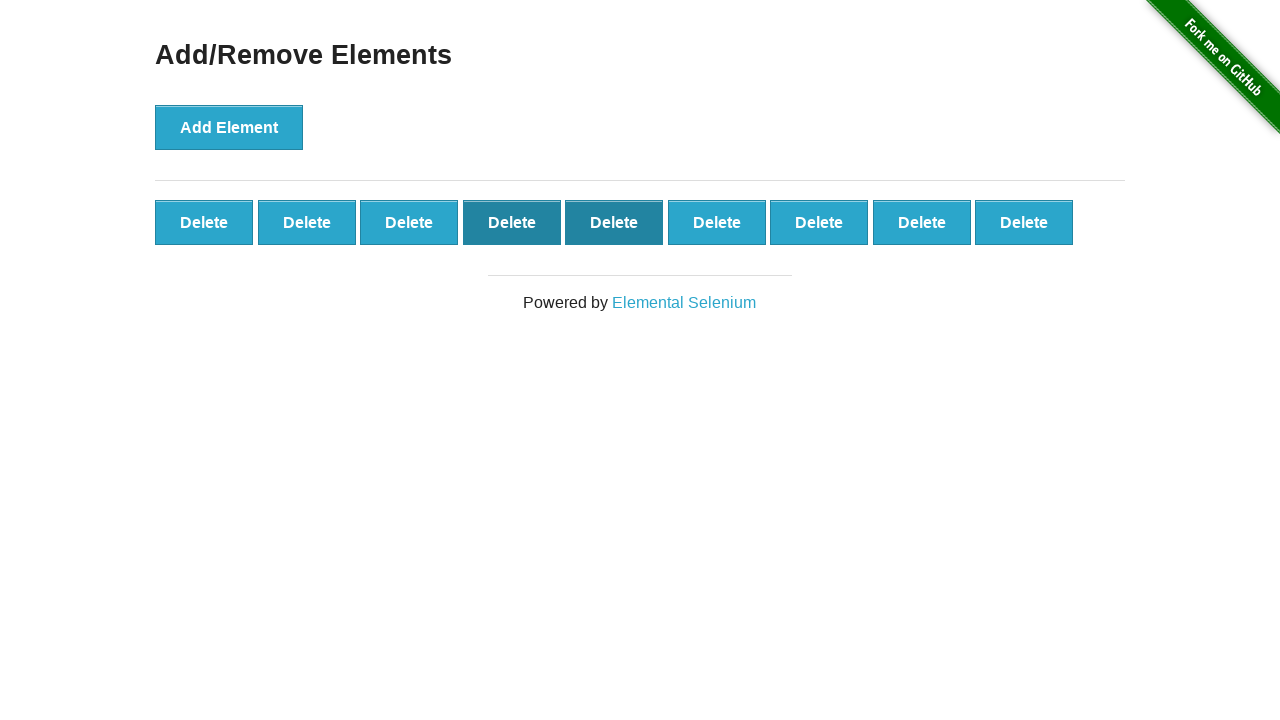